Tests successful user registration by filling valid username and password fields and verifying success message

Starting URL: https://anatoly-karpovich.github.io/demo-login-form/

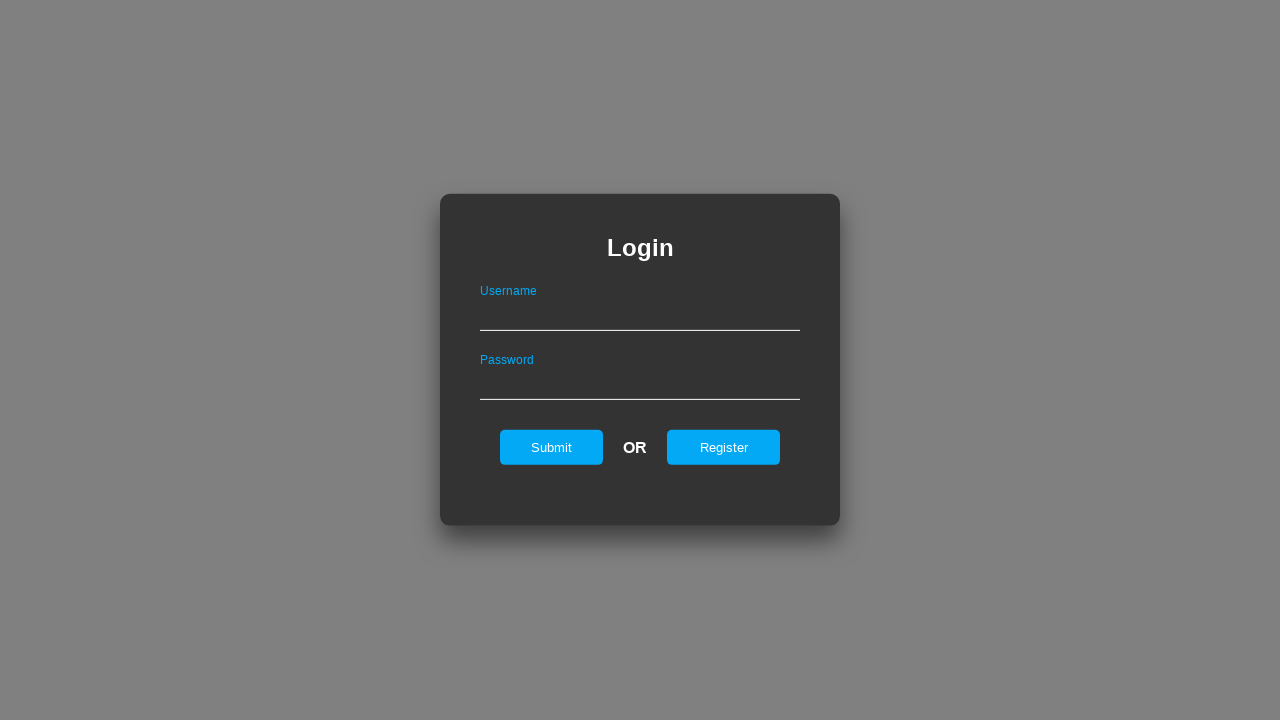

Clicked Register link to navigate to registration form at (724, 447) on #registerOnLogin
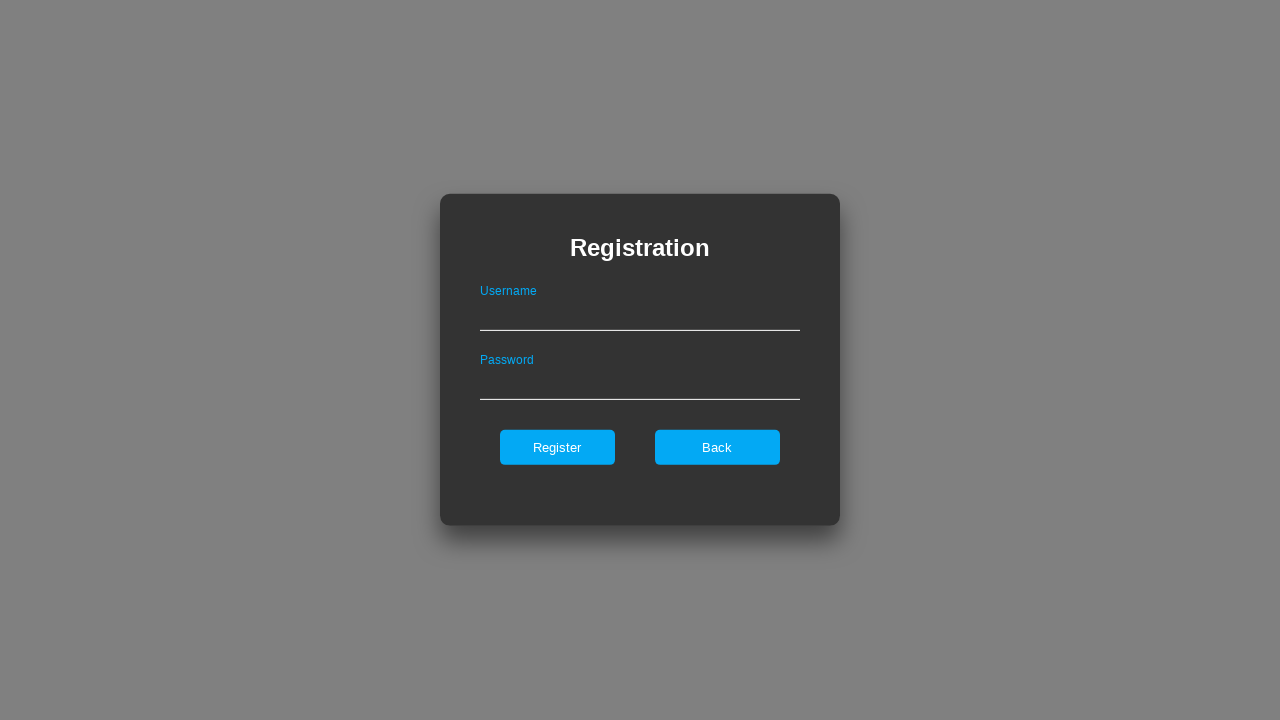

Filled username field with 'shamukov' on #userNameOnRegister
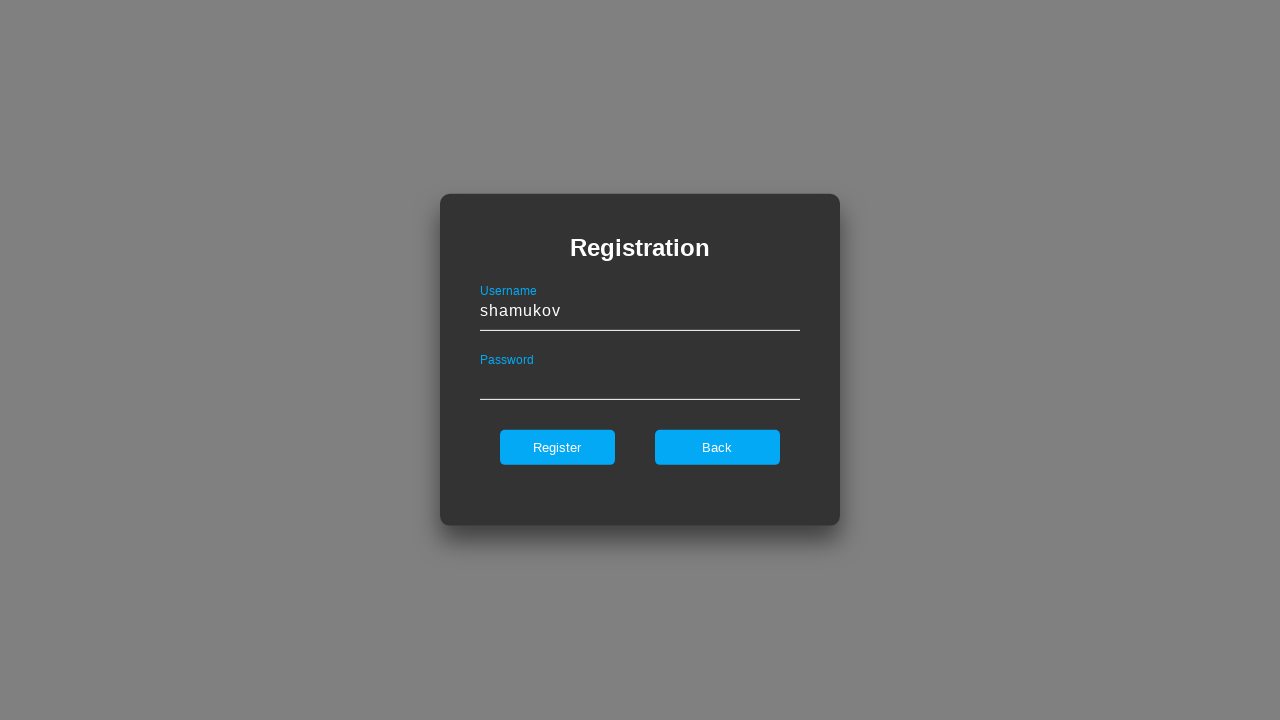

Filled password field with '12345678Qaz' on #passwordOnRegister
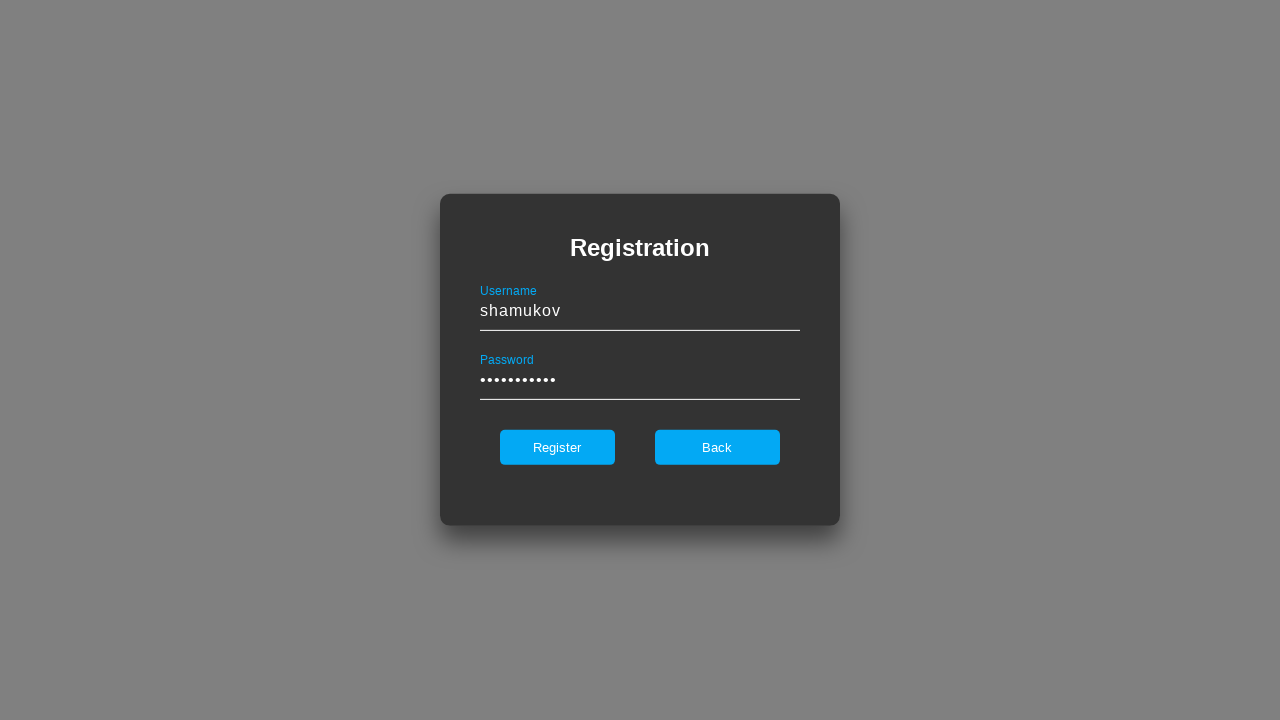

Clicked Register button to submit registration at (557, 447) on internal:role=button[name="Register"i]
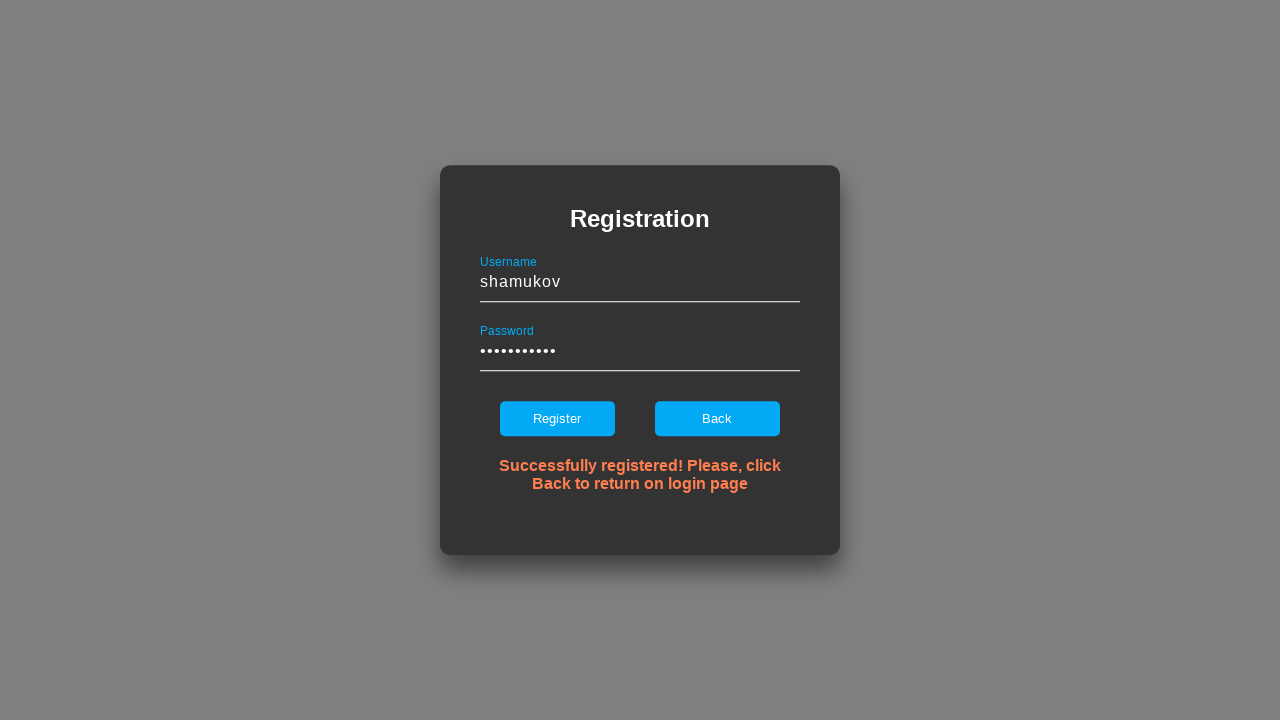

Verified success message 'Successfully registered!' appeared
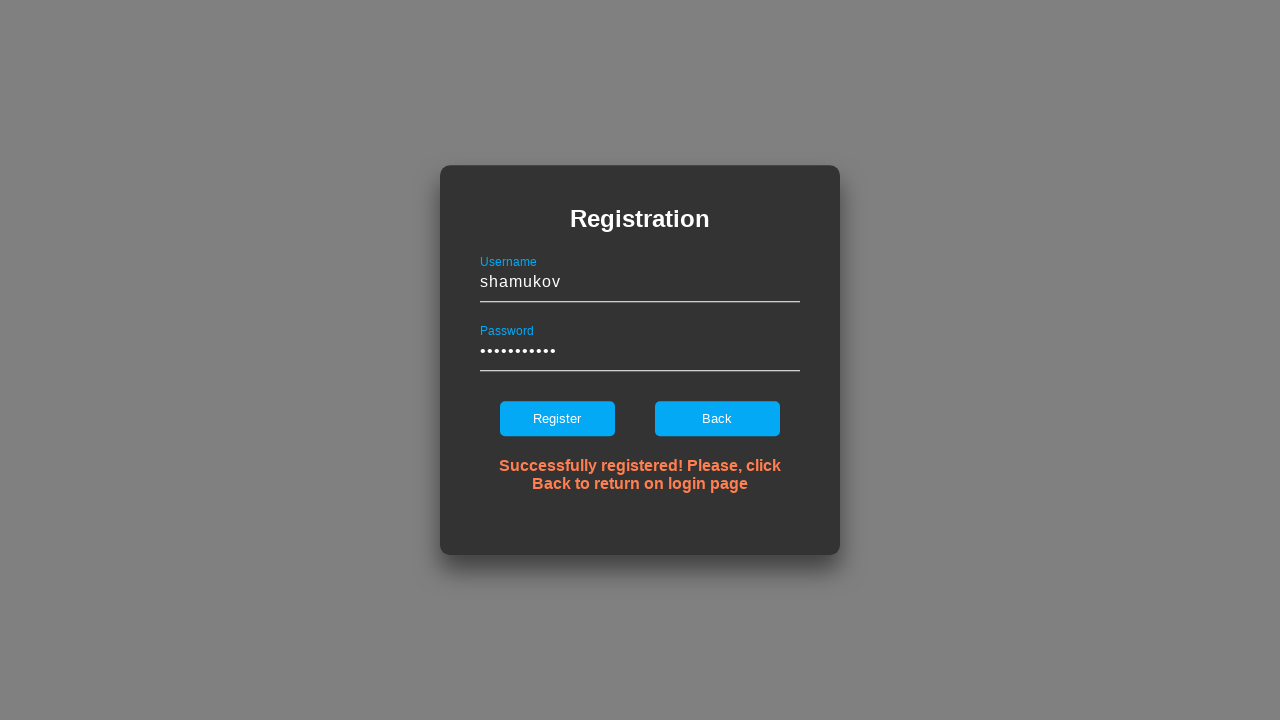

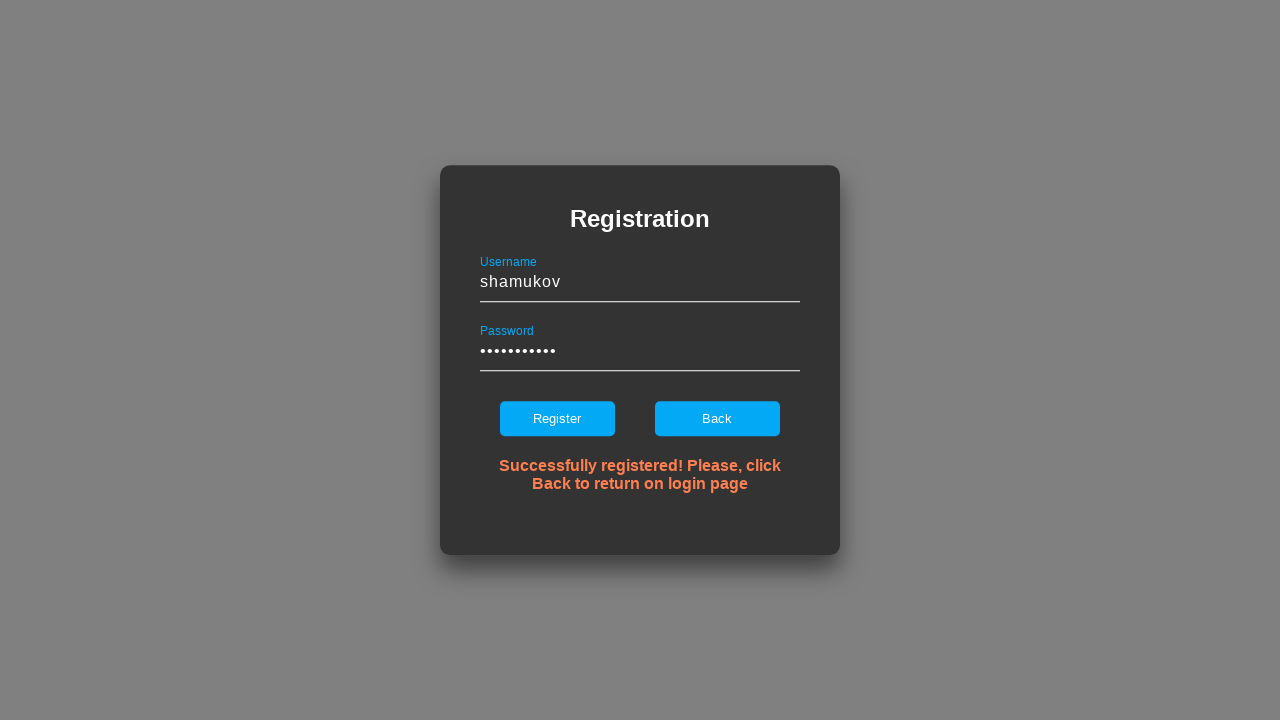